Tests that edits are cancelled when pressing Escape key

Starting URL: https://demo.playwright.dev/todomvc

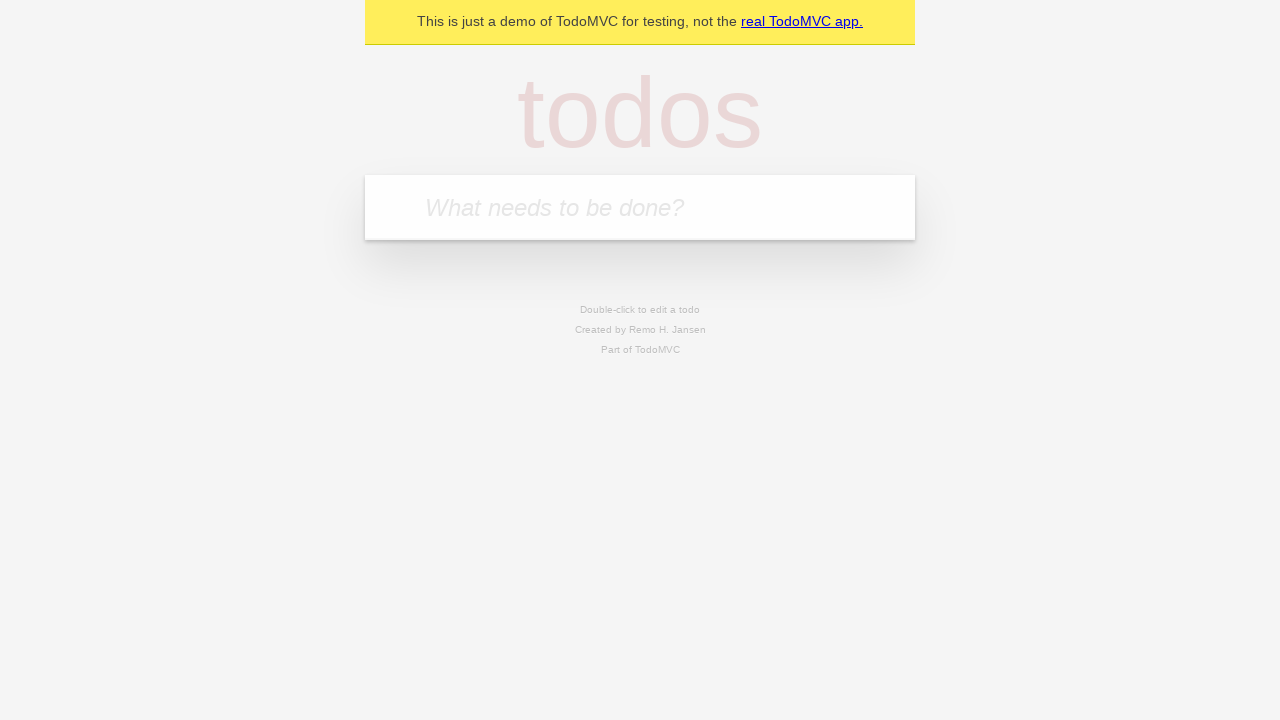

Filled new todo field with 'buy some cheese' on .new-todo
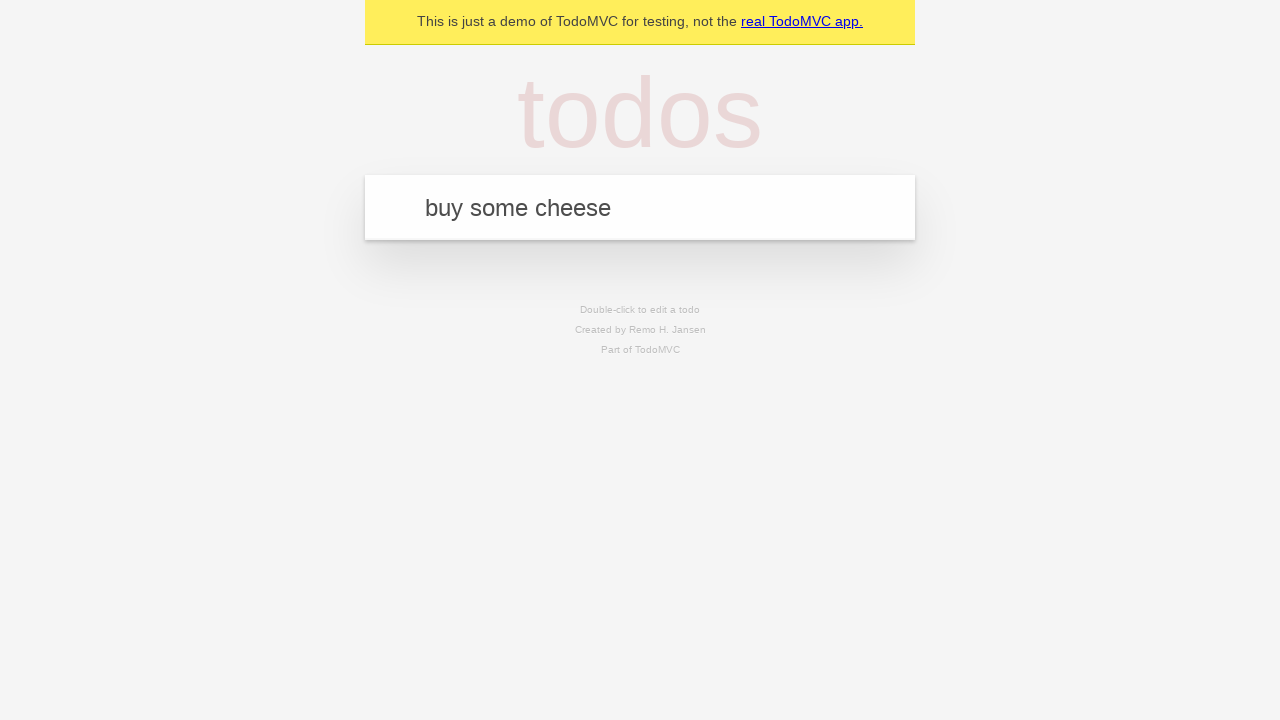

Pressed Enter to create first todo on .new-todo
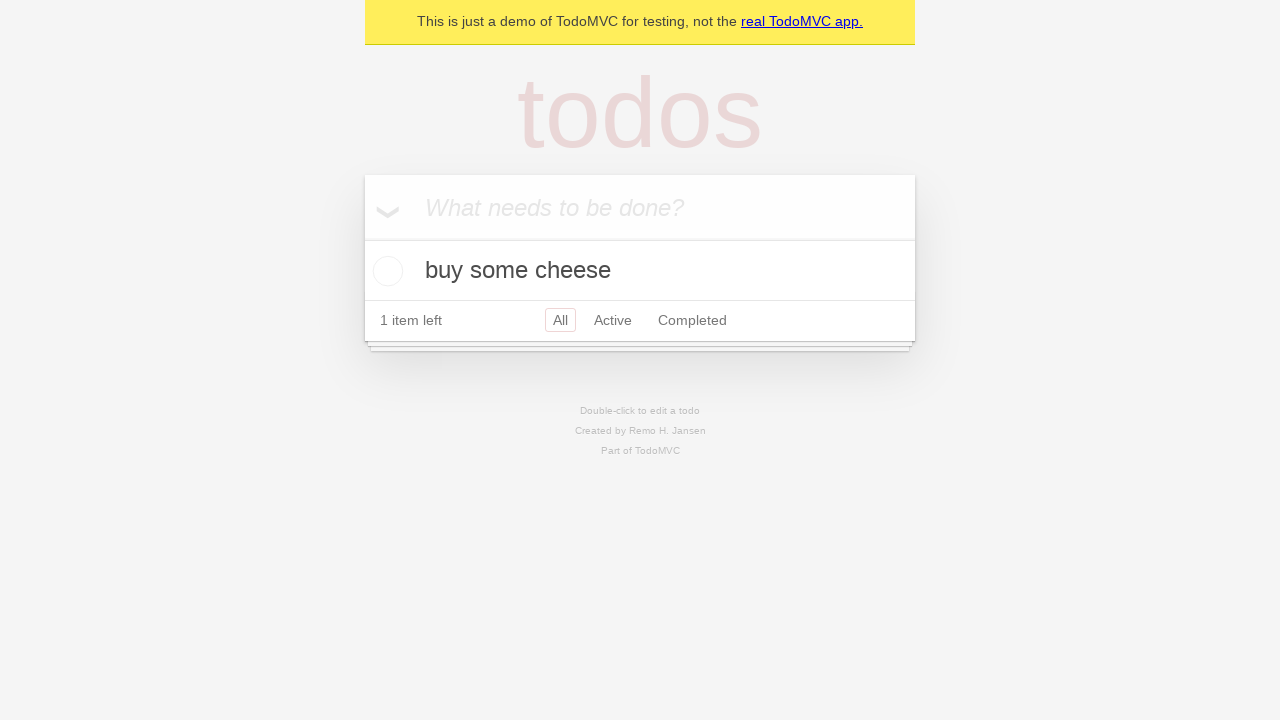

Filled new todo field with 'feed the cat' on .new-todo
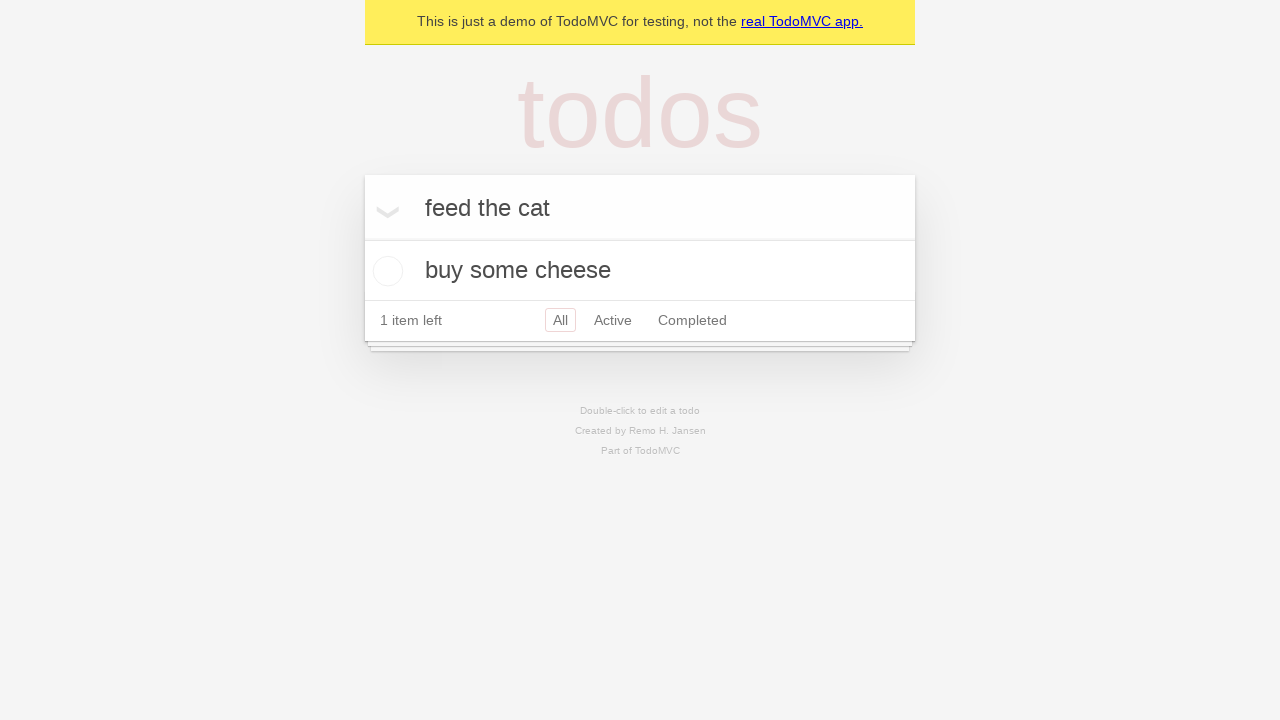

Pressed Enter to create second todo on .new-todo
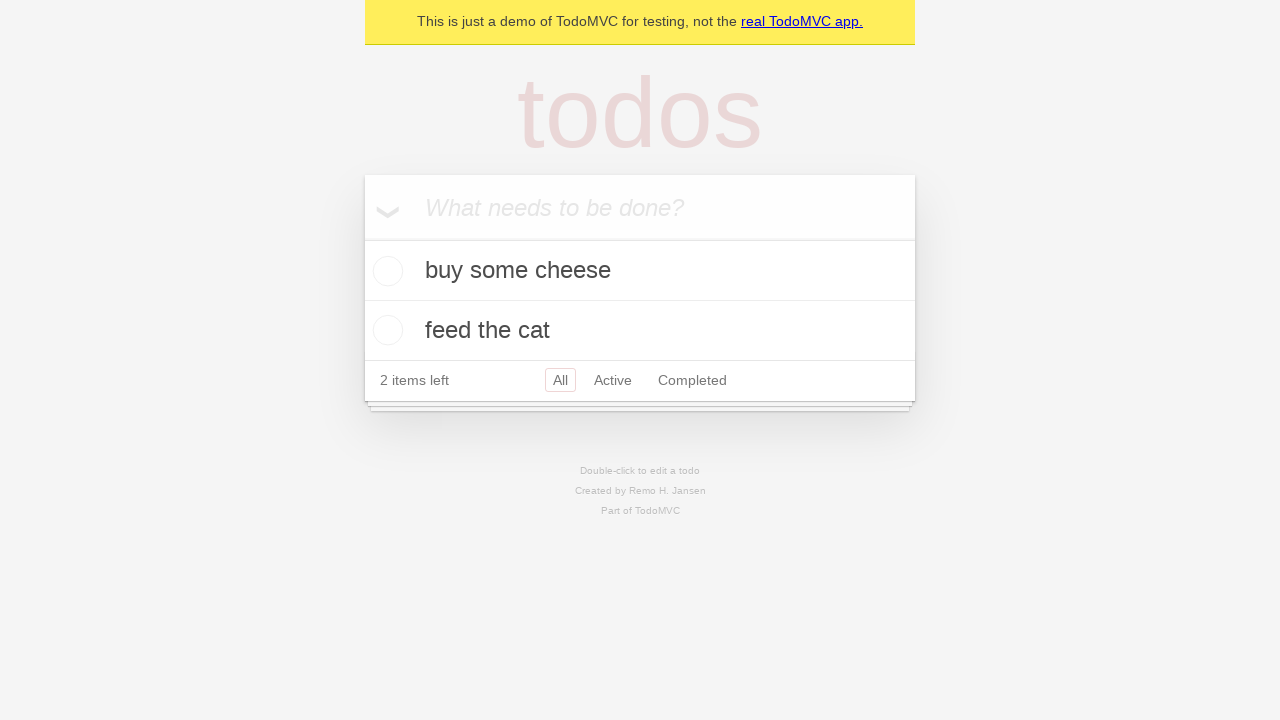

Filled new todo field with 'book a doctors appointment' on .new-todo
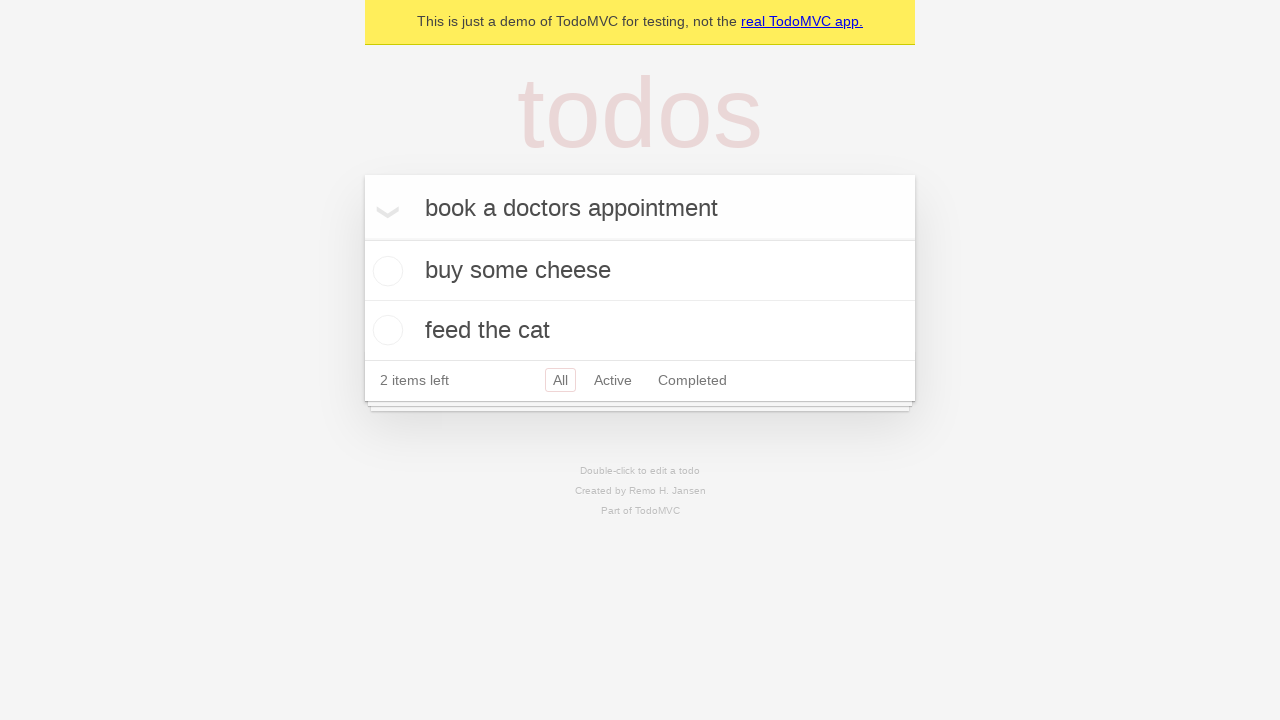

Pressed Enter to create third todo on .new-todo
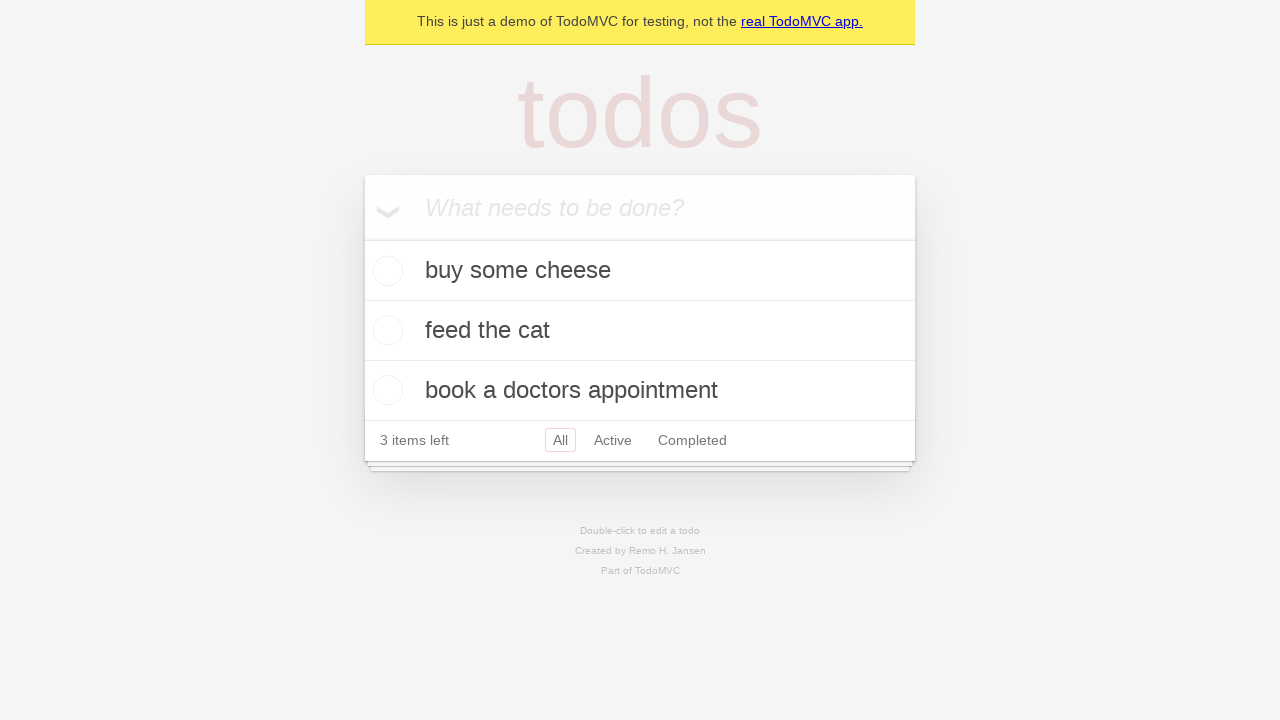

Double-clicked second todo to enter edit mode at (640, 331) on .todo-list li >> nth=1
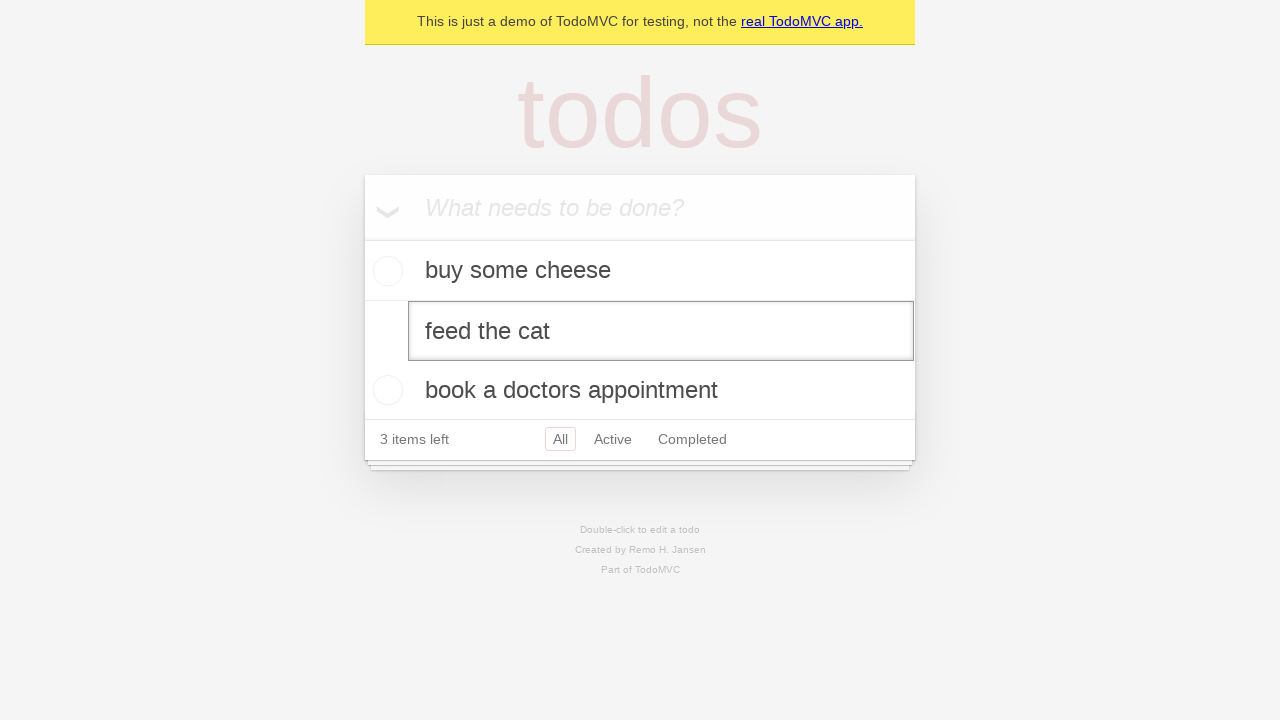

Pressed Escape to cancel edit and verify edits are cancelled on .todo-list li >> nth=1 >> .edit
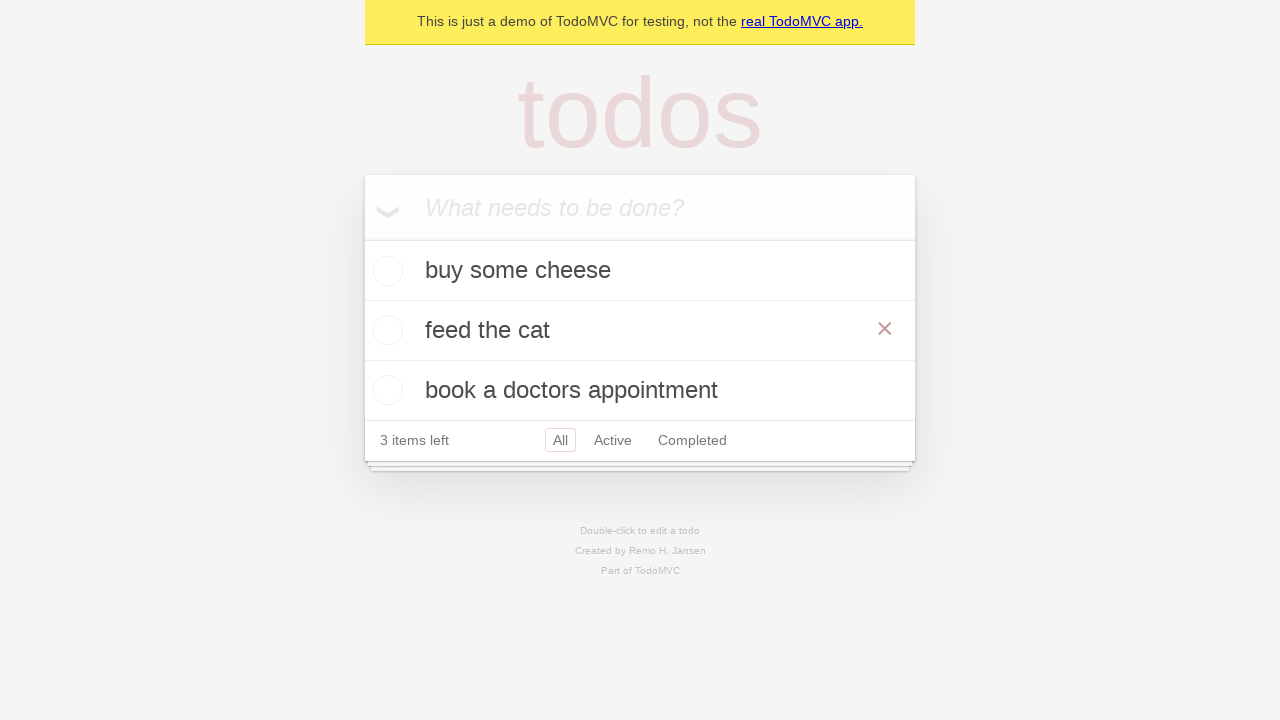

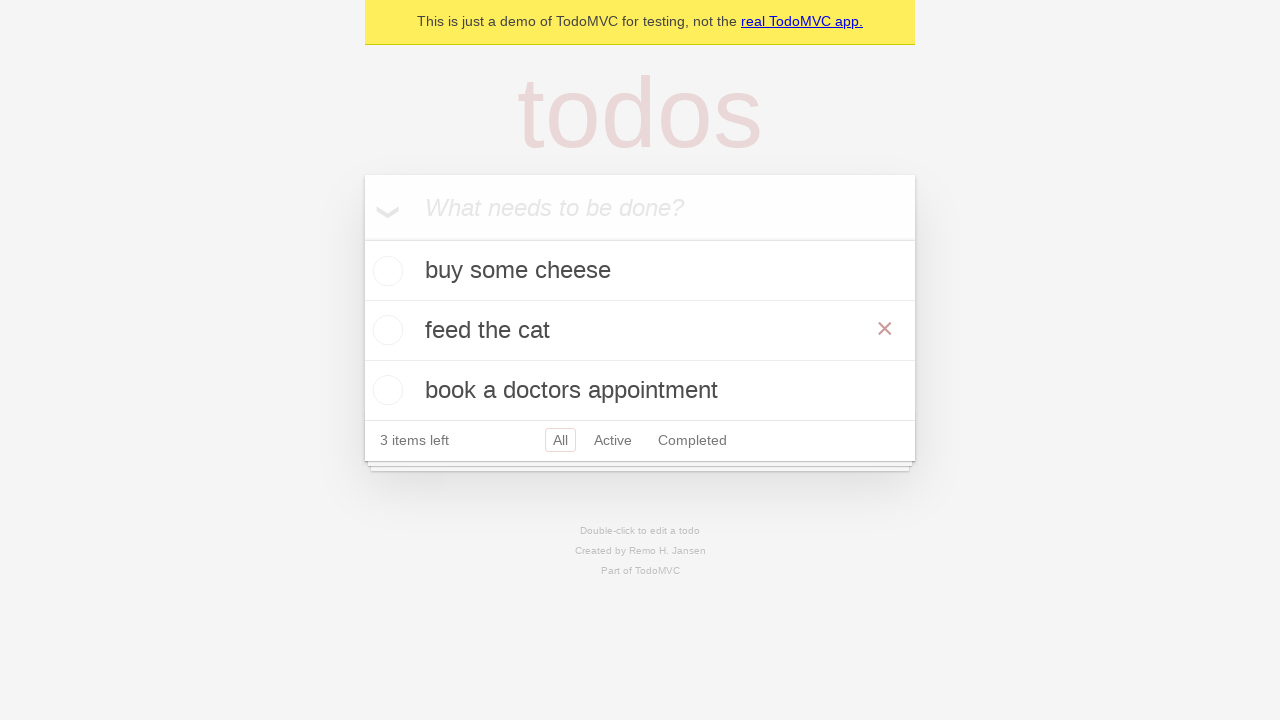